Tests a to-do application by checking off items, adding a new to-do item, verifying it was added, and archiving completed items.

Starting URL: http://crossbrowsertesting.github.io/todo-app.html

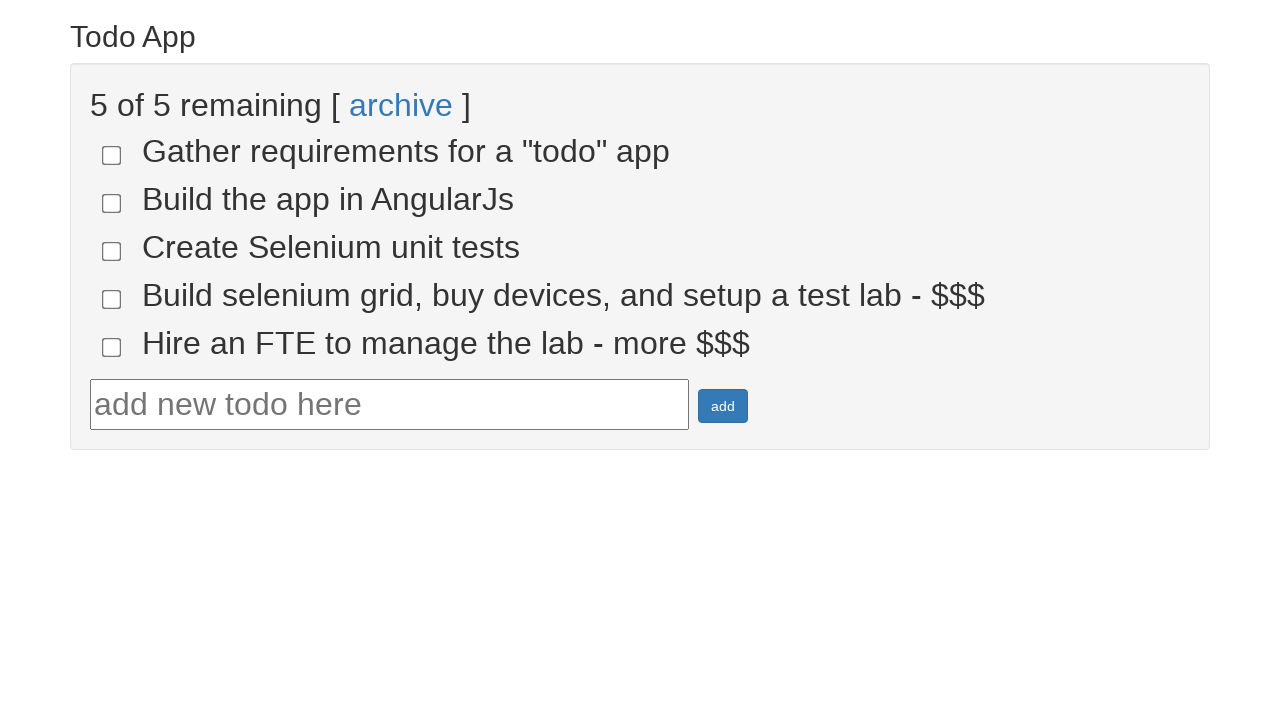

Clicked checkbox for todo item 4 at (112, 299) on input[name='todo-4']
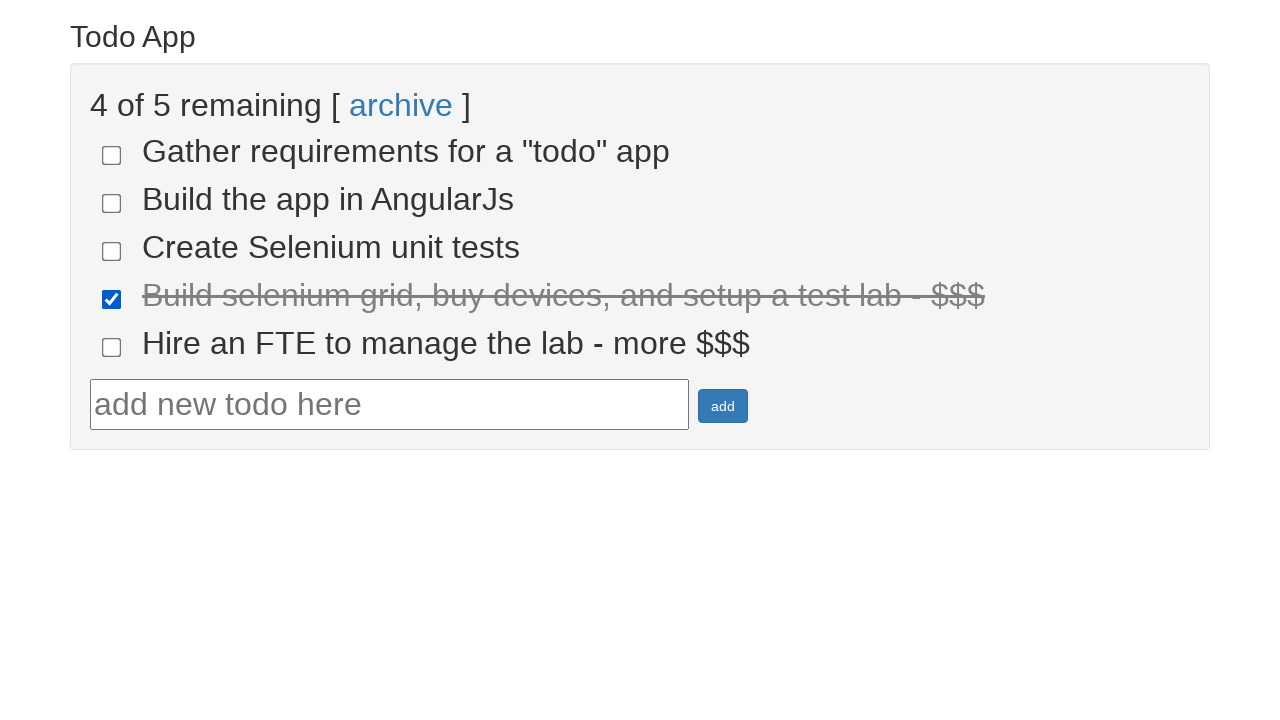

Clicked checkbox for todo item 5 at (112, 347) on input[name='todo-5']
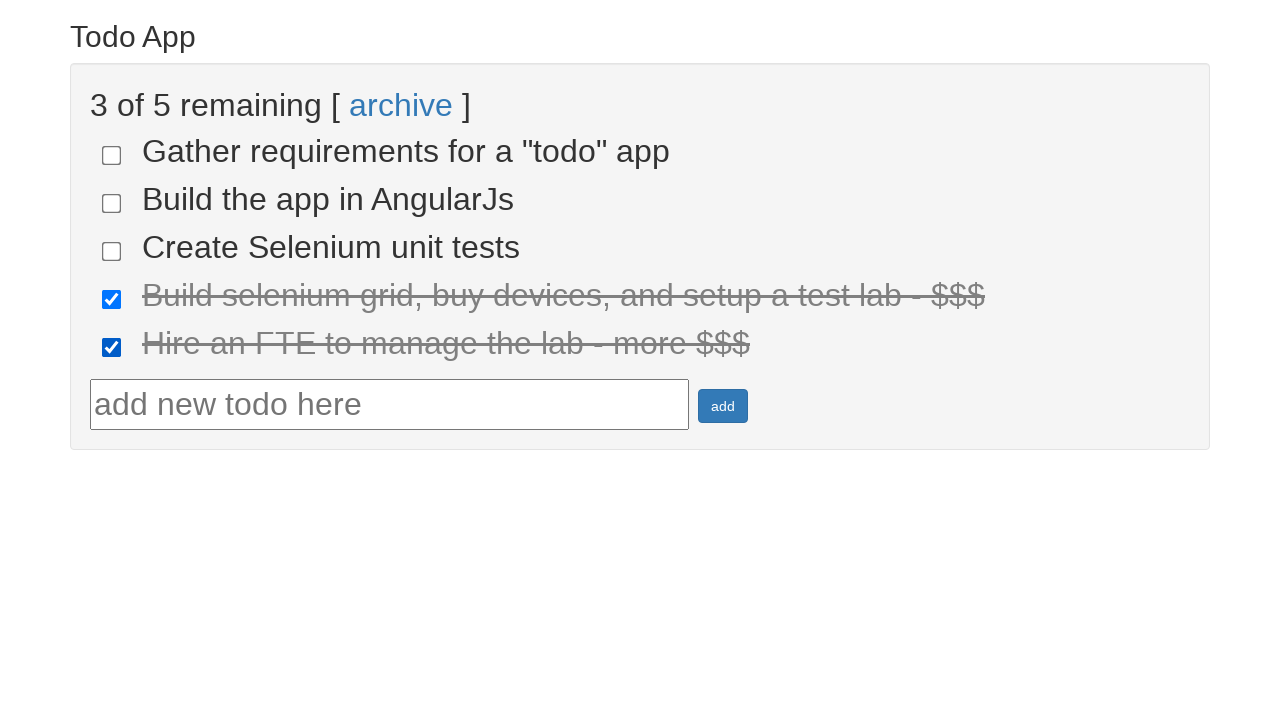

Filled new todo text field with 'Run your first Selenium test' on #todotext
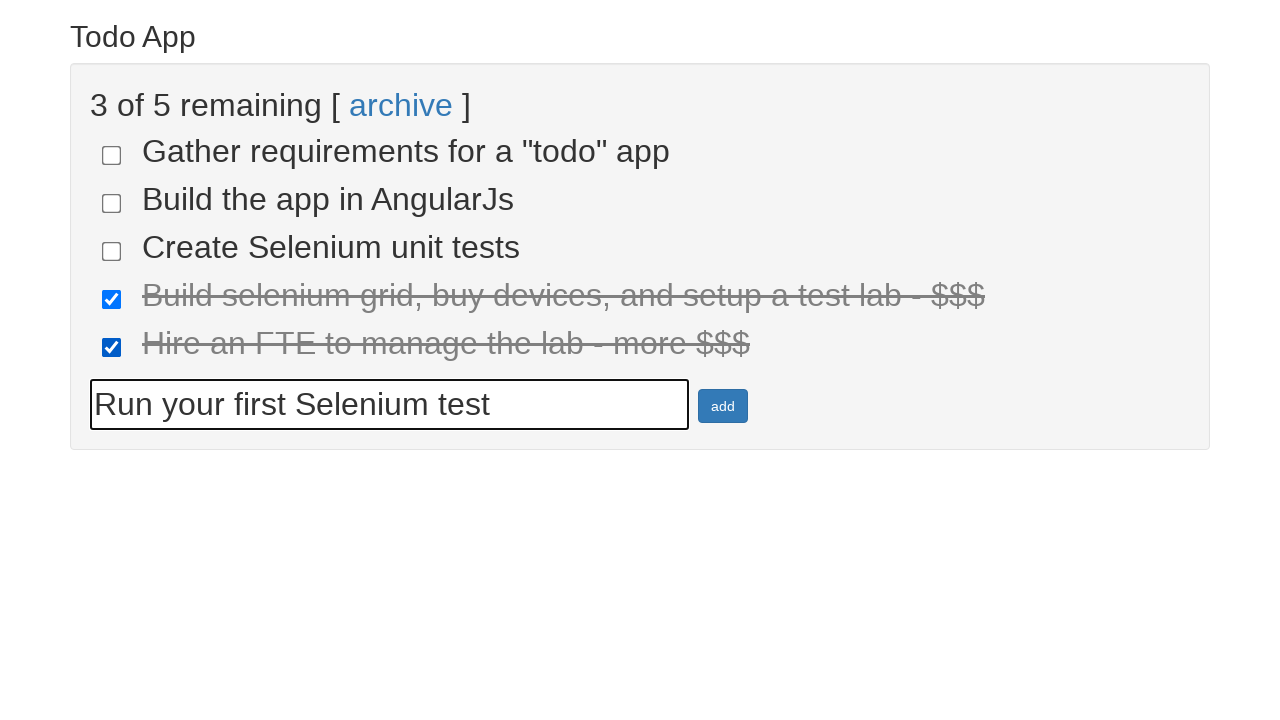

Clicked add button to create new todo item at (723, 406) on #addbutton
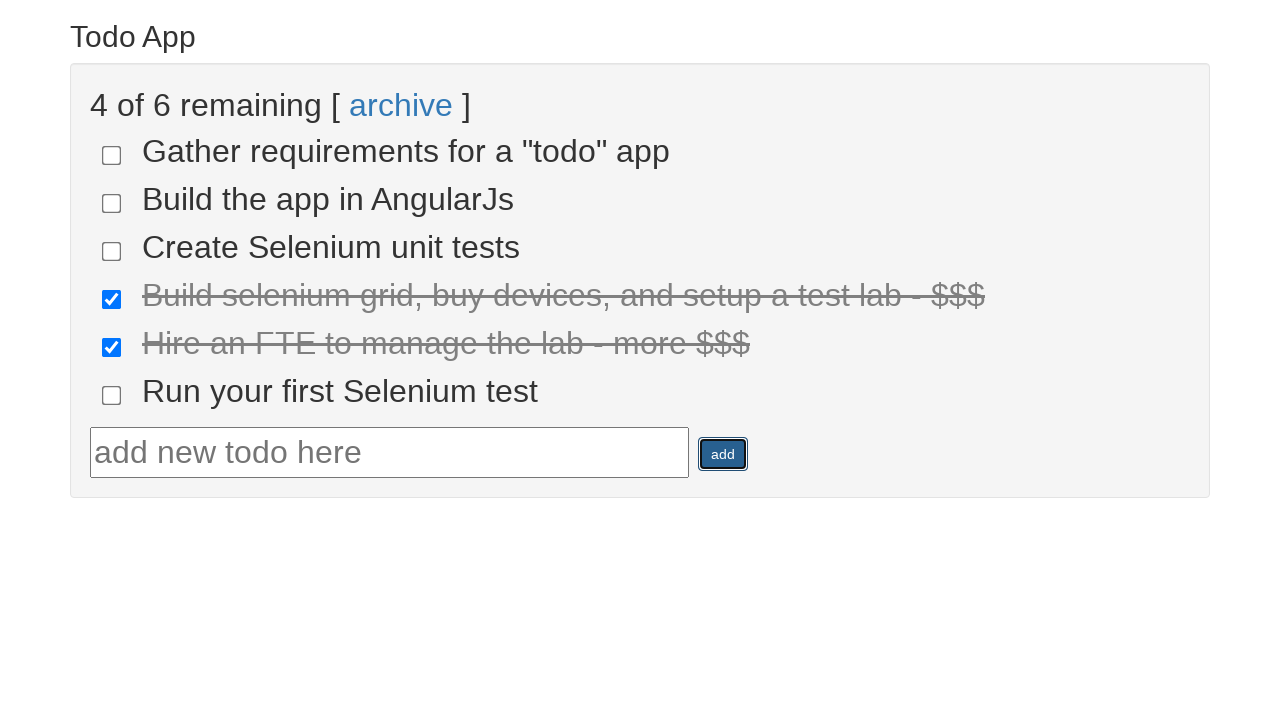

New todo item appeared in the list
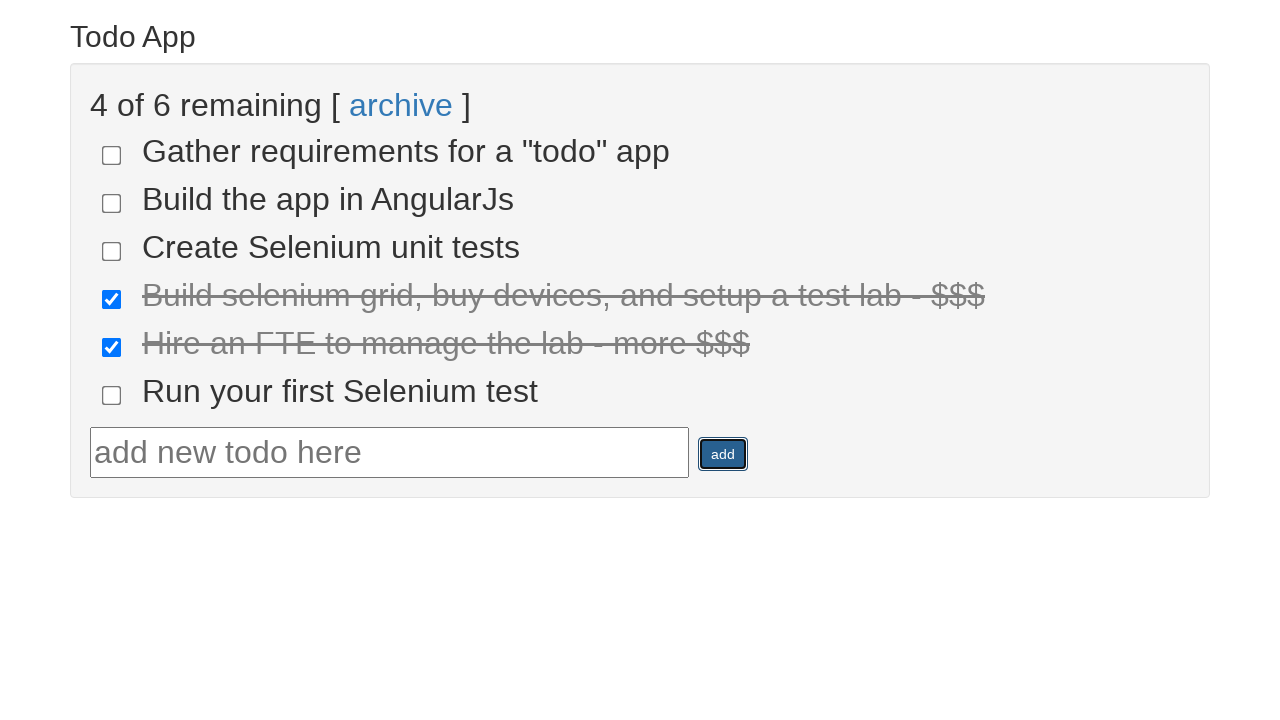

Clicked archive link to archive completed items at (401, 105) on text=archive
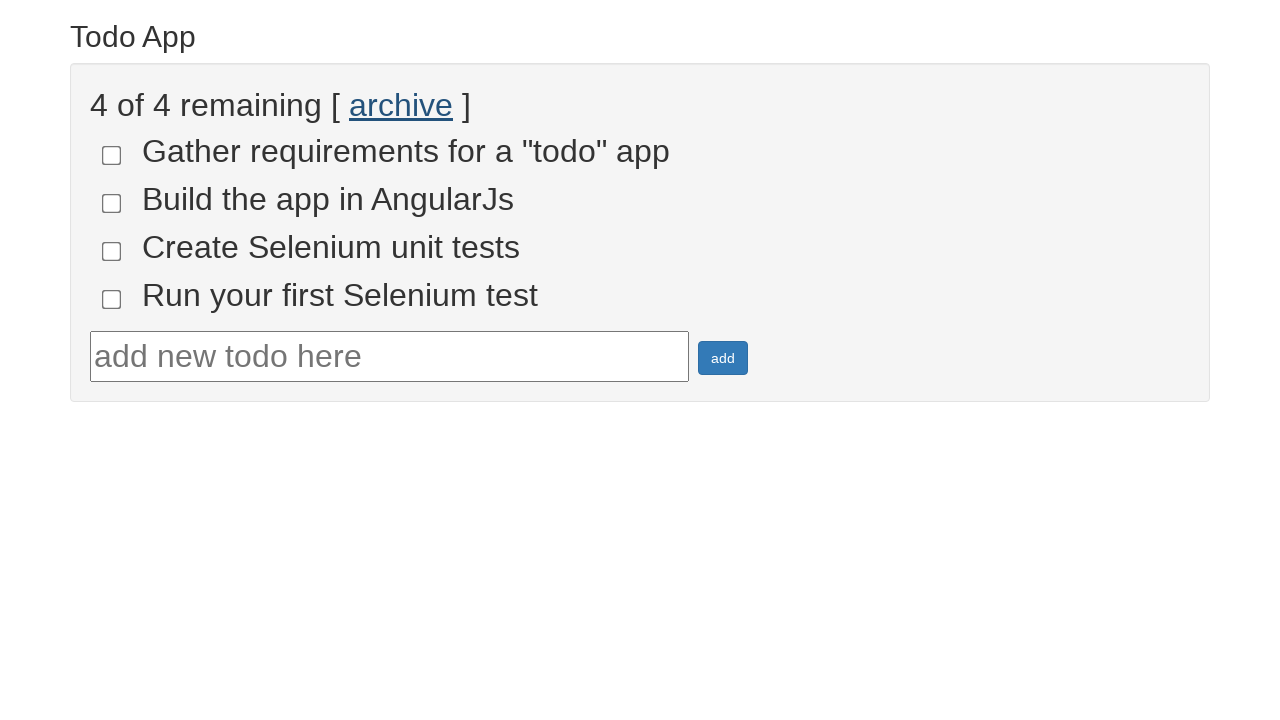

List updated after archiving completed items
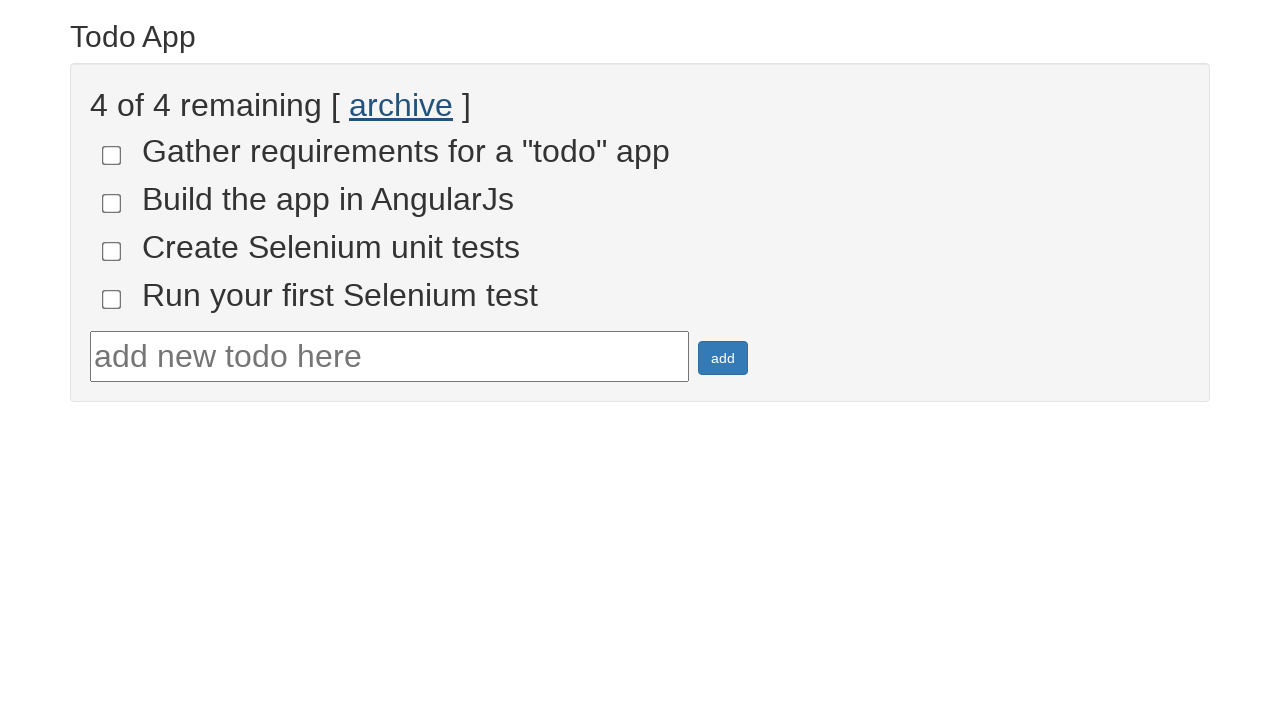

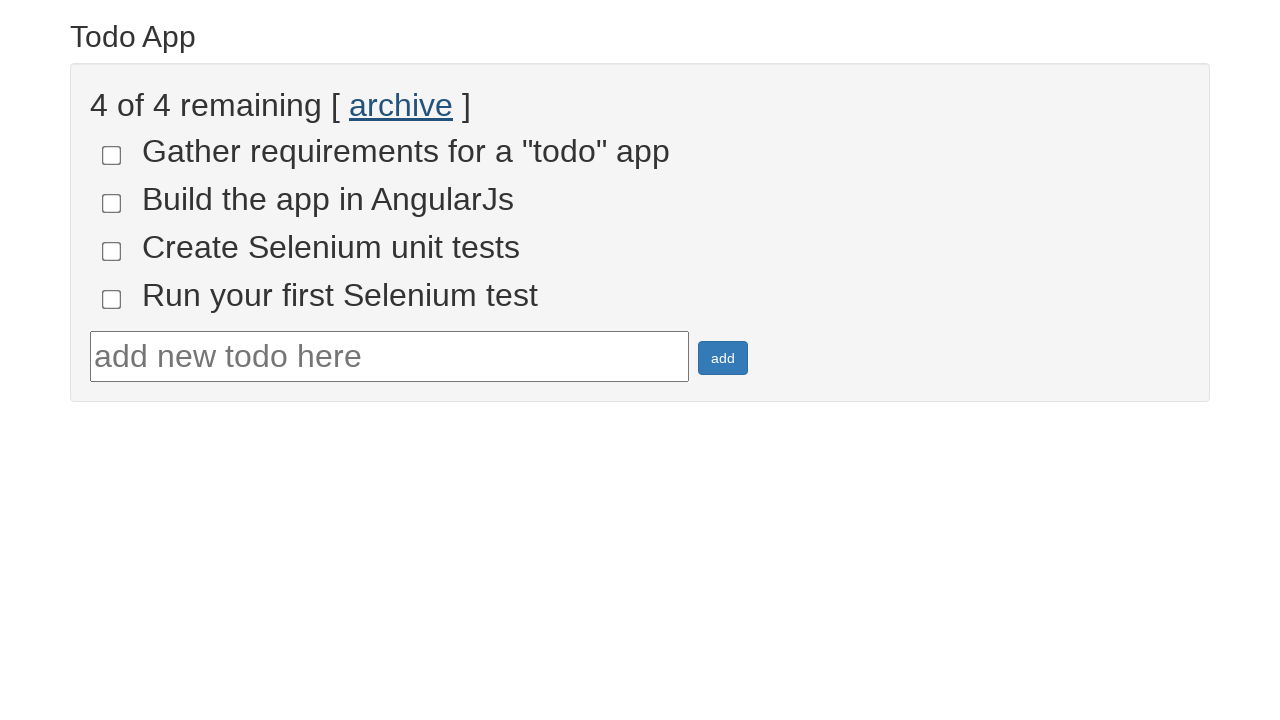